Navigates to the Heroku test app homepage and clicks on the Broken Images link to access that section

Starting URL: https://the-internet.herokuapp.com/

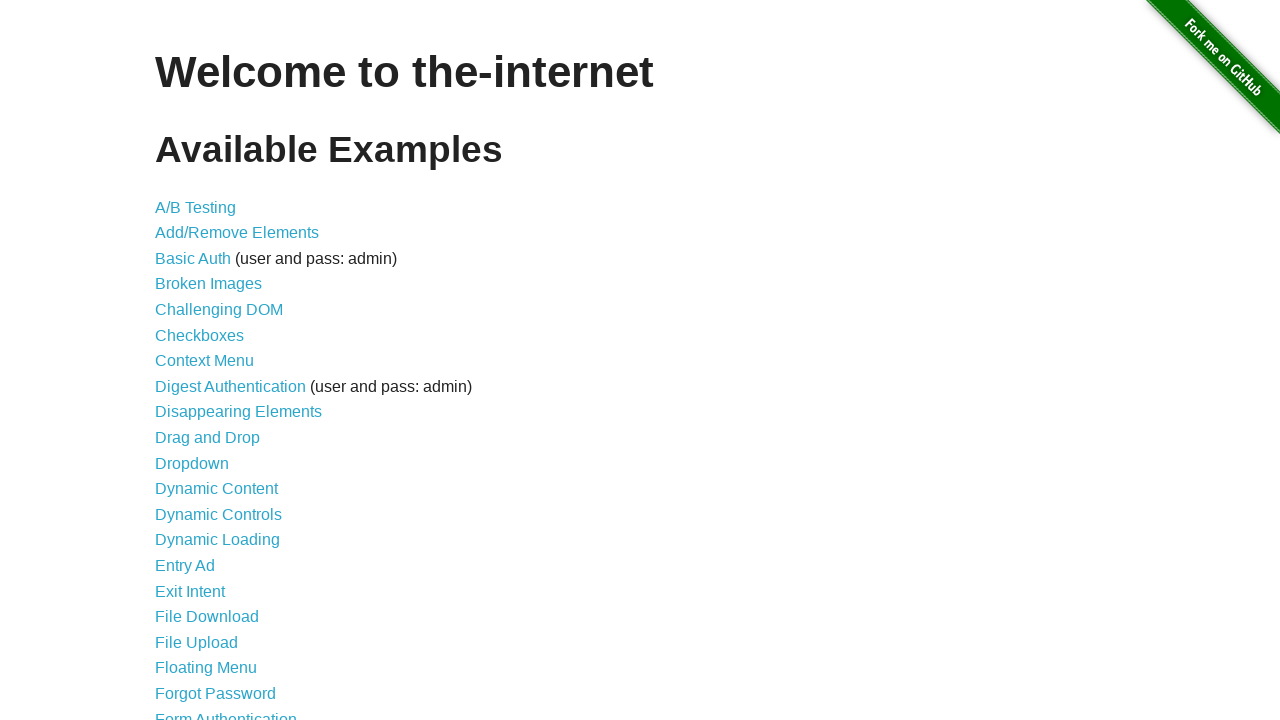

Navigated to the Heroku test app homepage
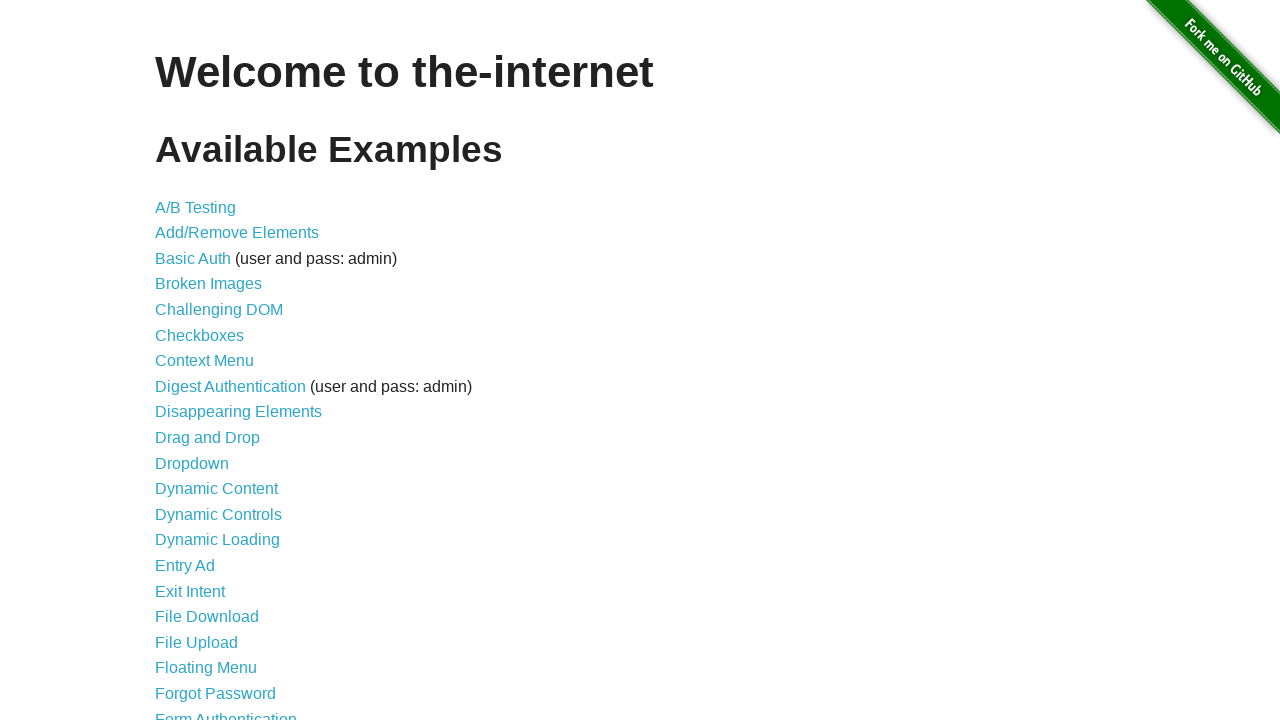

Clicked on the Broken Images link at (208, 284) on a:text('Broken Images')
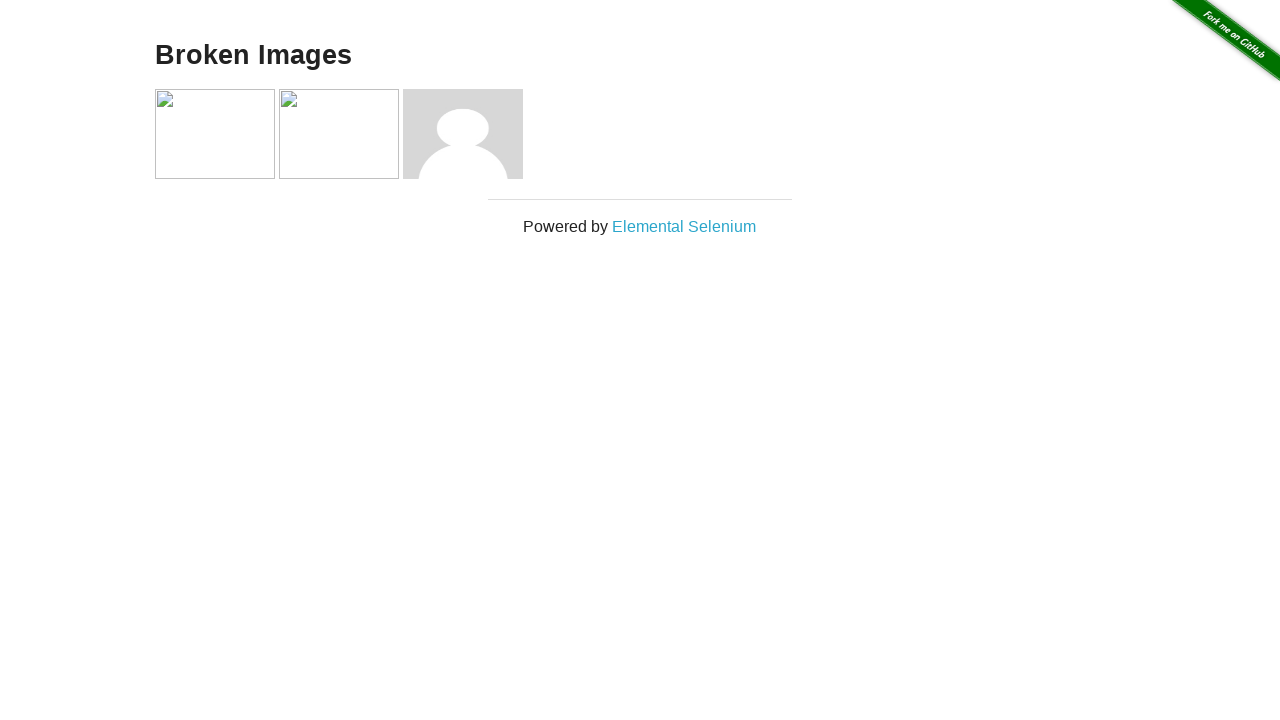

Broken Images page loaded successfully
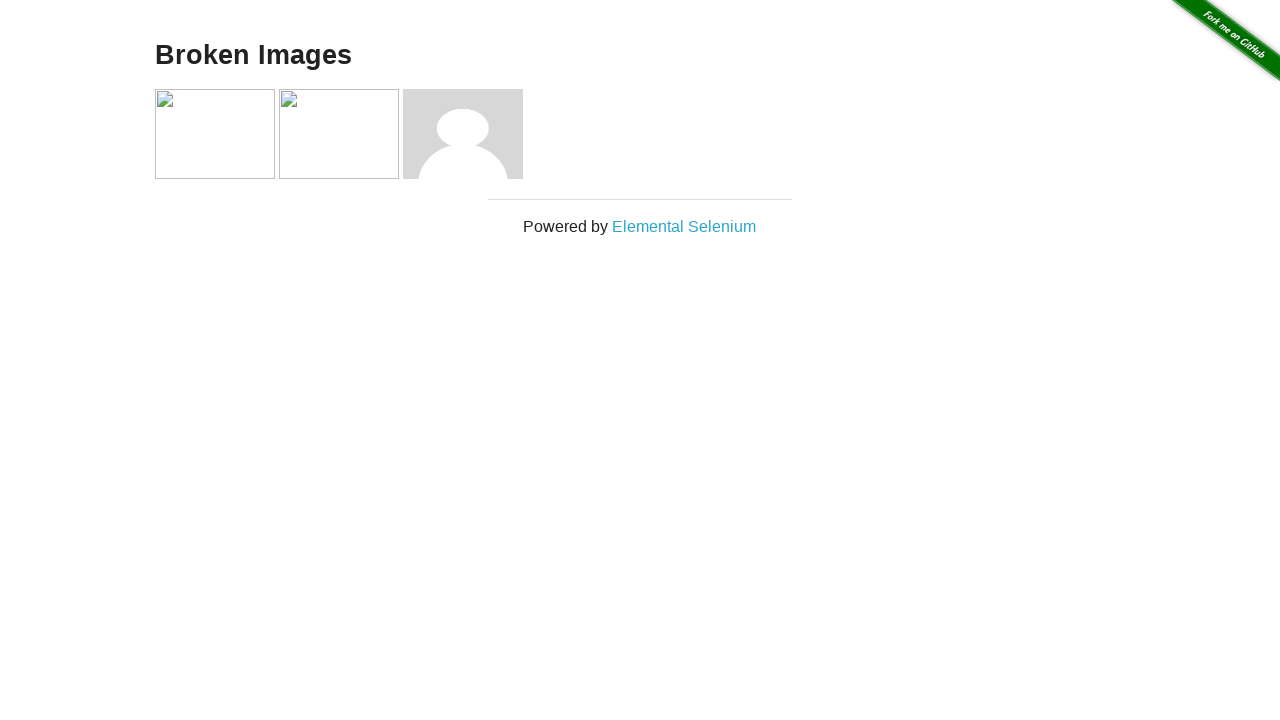

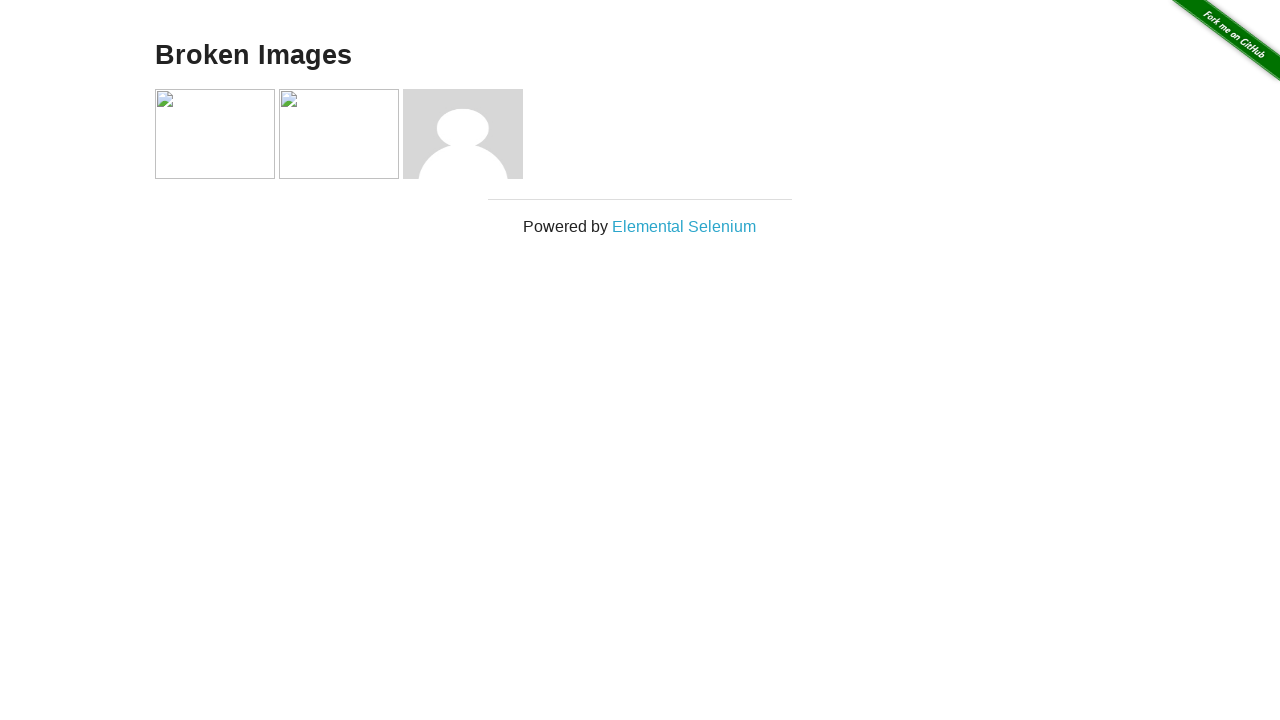